Tests that the clear completed button displays the correct text

Starting URL: https://demo.playwright.dev/todomvc

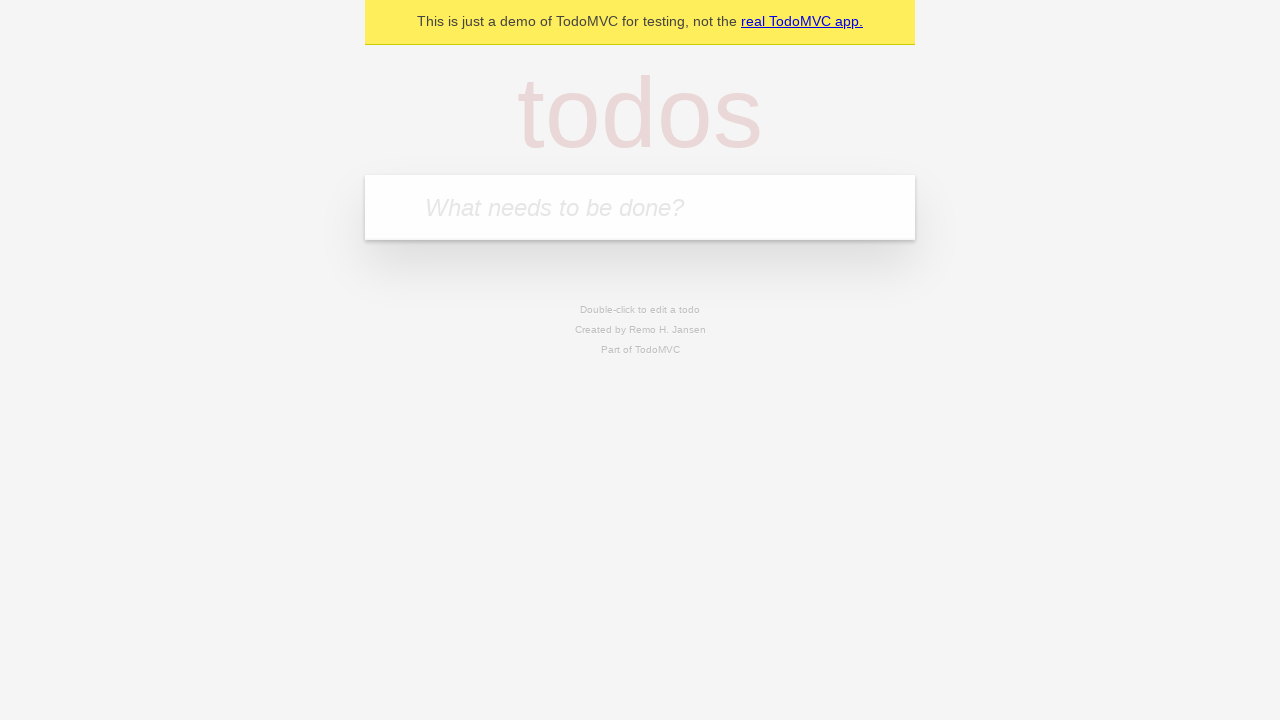

Filled new todo field with 'buy some cheese' on .new-todo
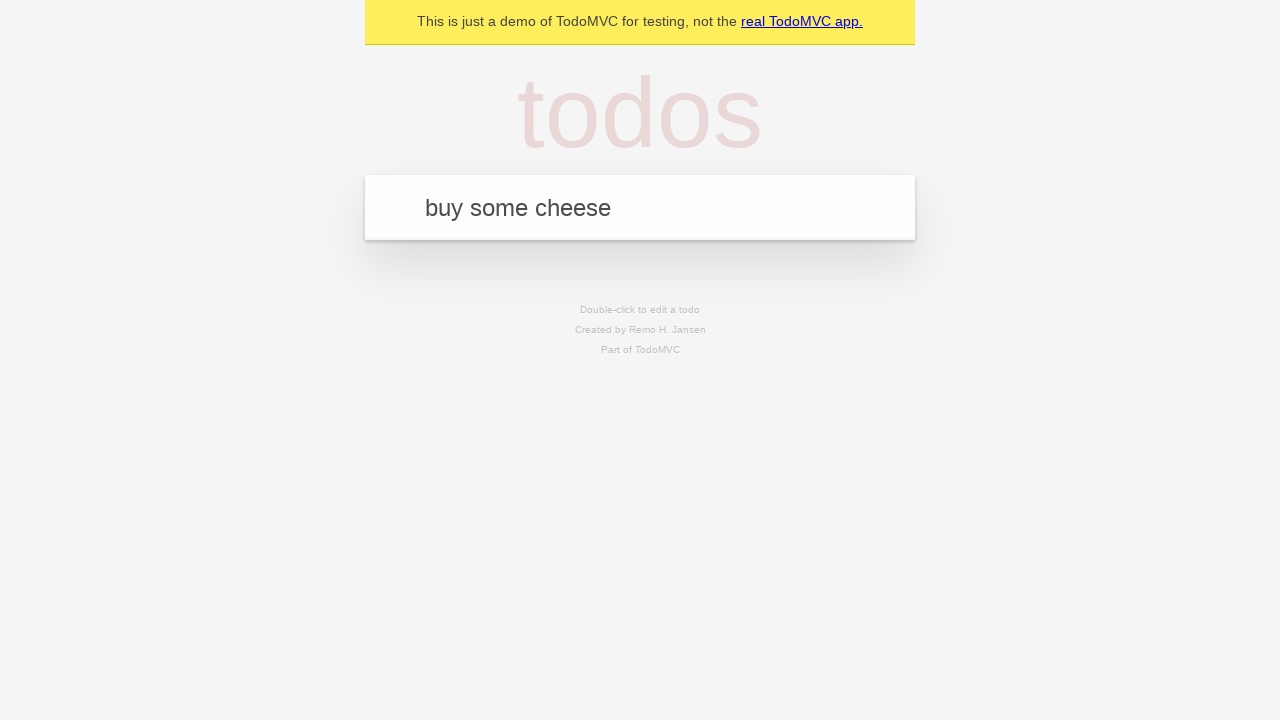

Pressed Enter to add first todo on .new-todo
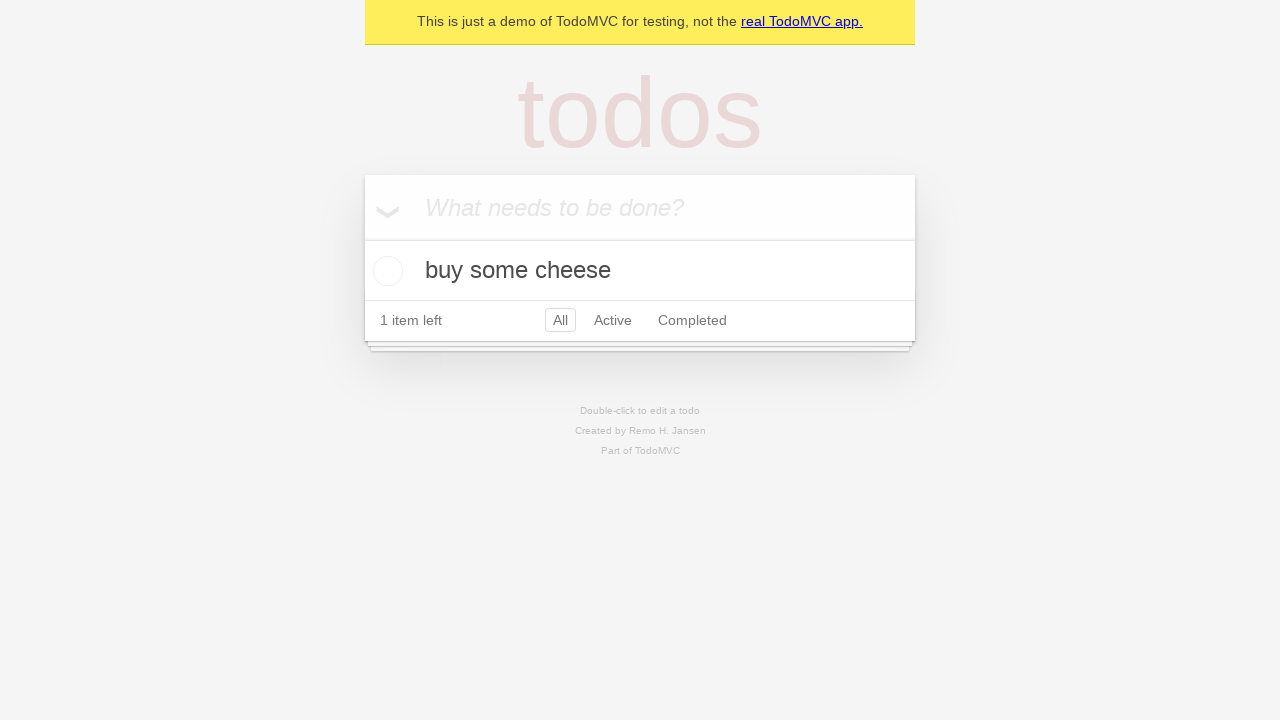

Filled new todo field with 'feed the cat' on .new-todo
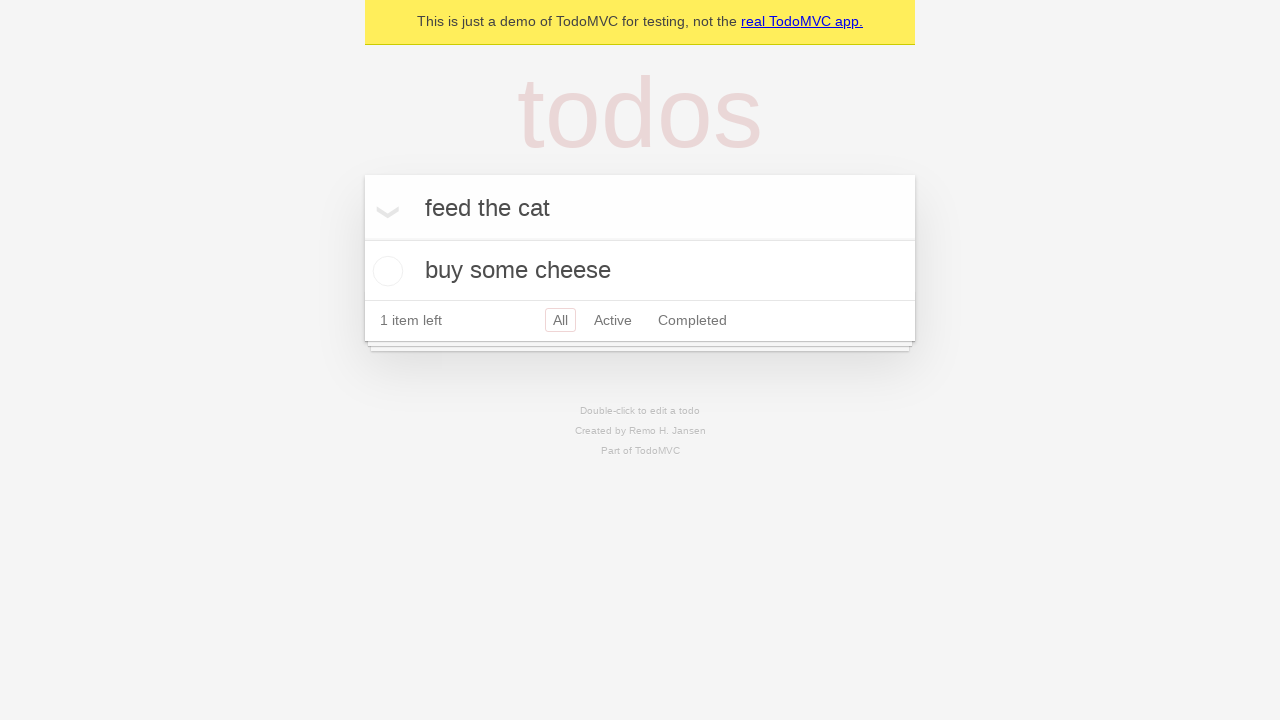

Pressed Enter to add second todo on .new-todo
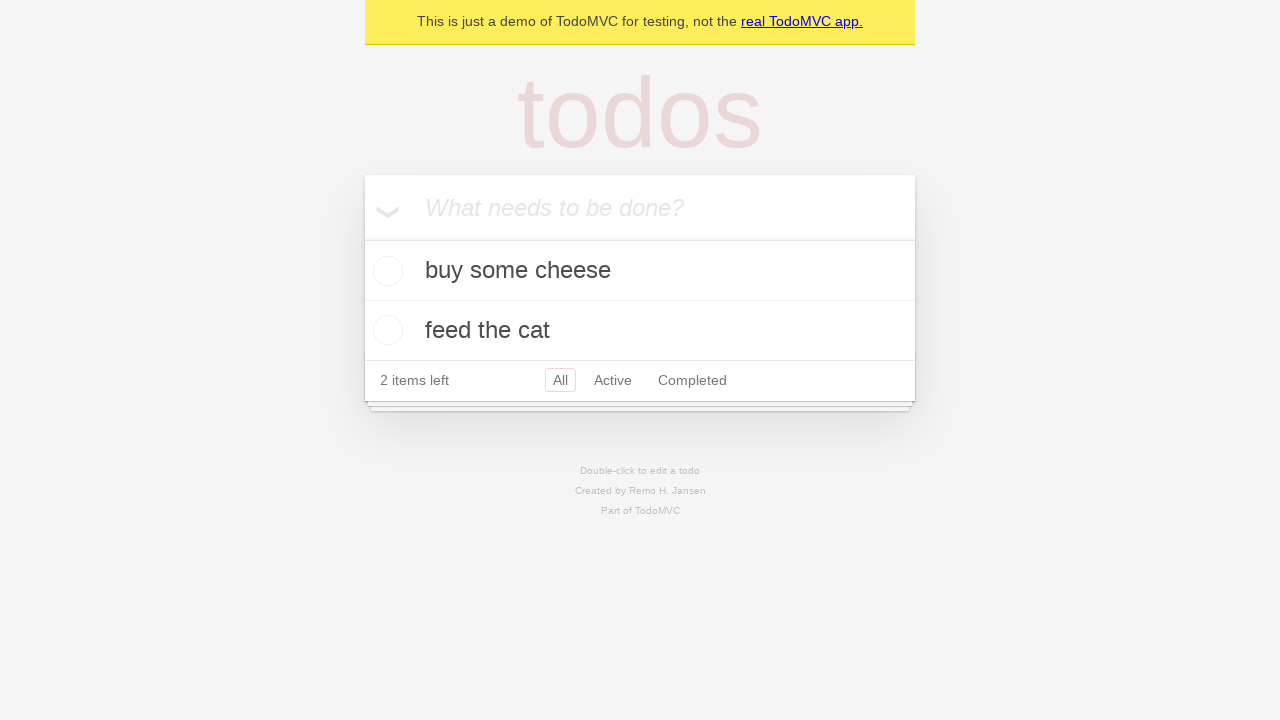

Filled new todo field with 'book a doctors appointment' on .new-todo
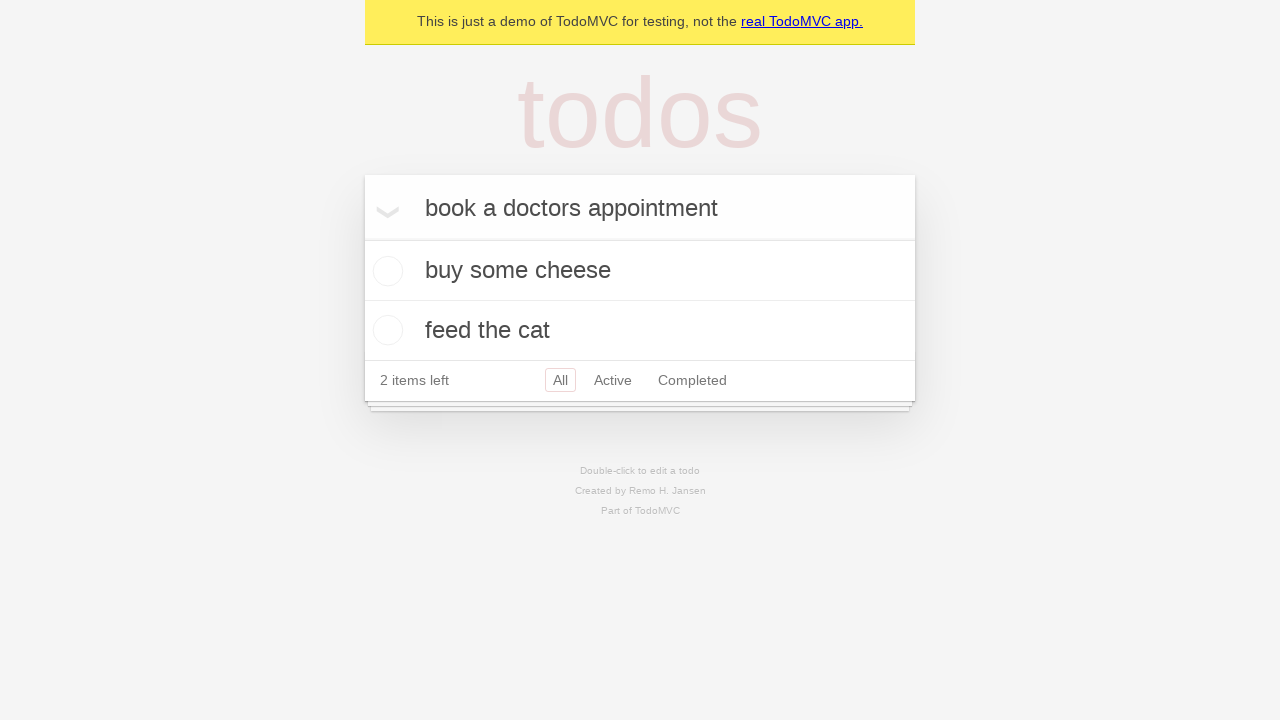

Pressed Enter to add third todo on .new-todo
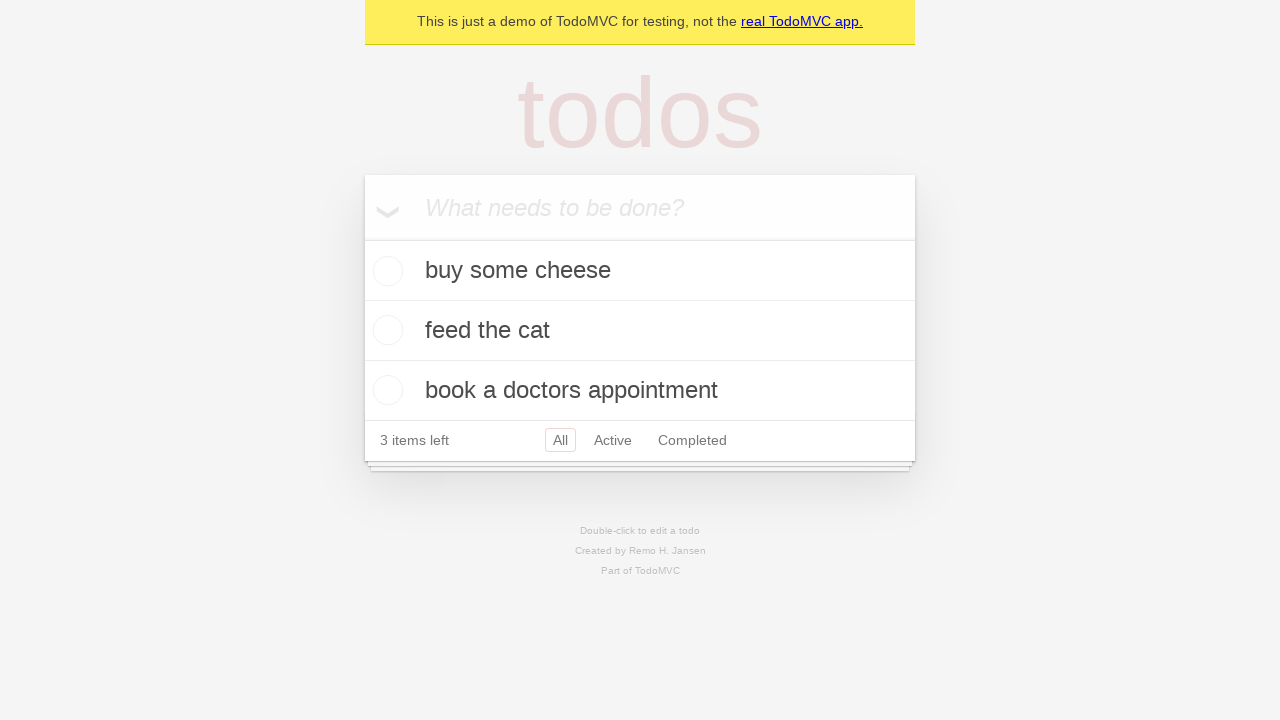

Checked first todo to mark it as completed at (385, 271) on .todo-list li .toggle >> nth=0
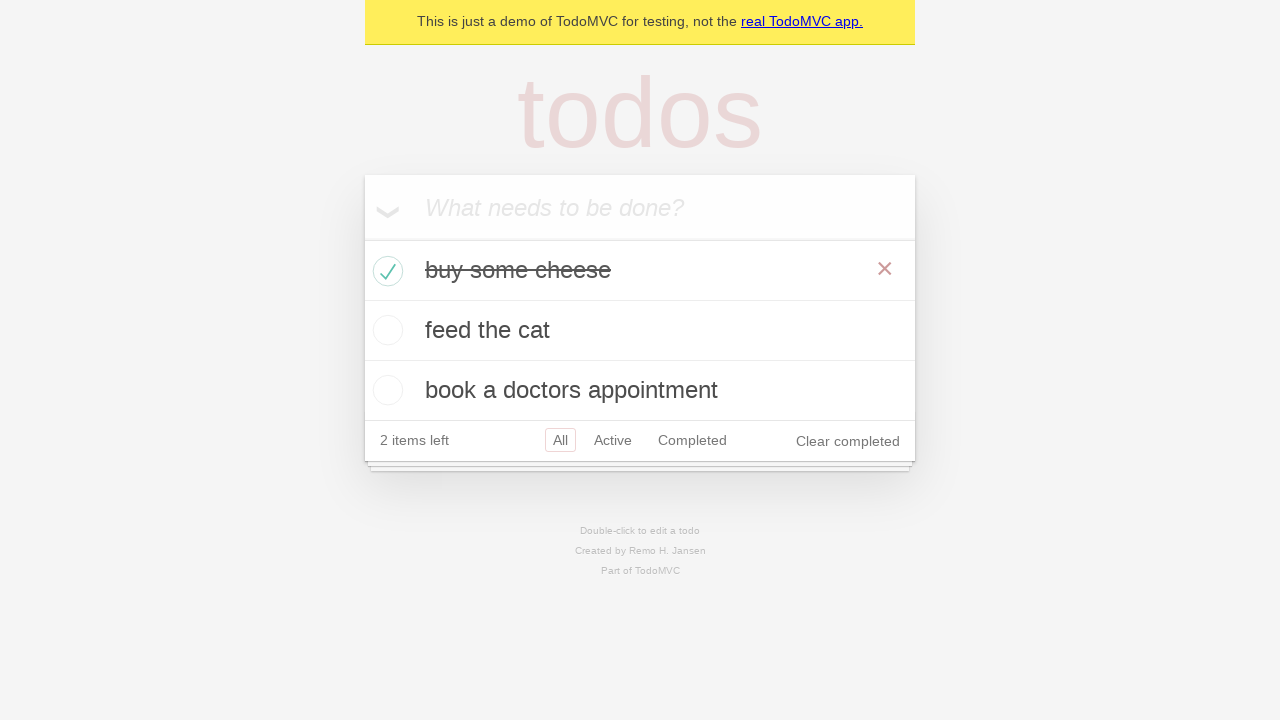

Clear completed button appeared
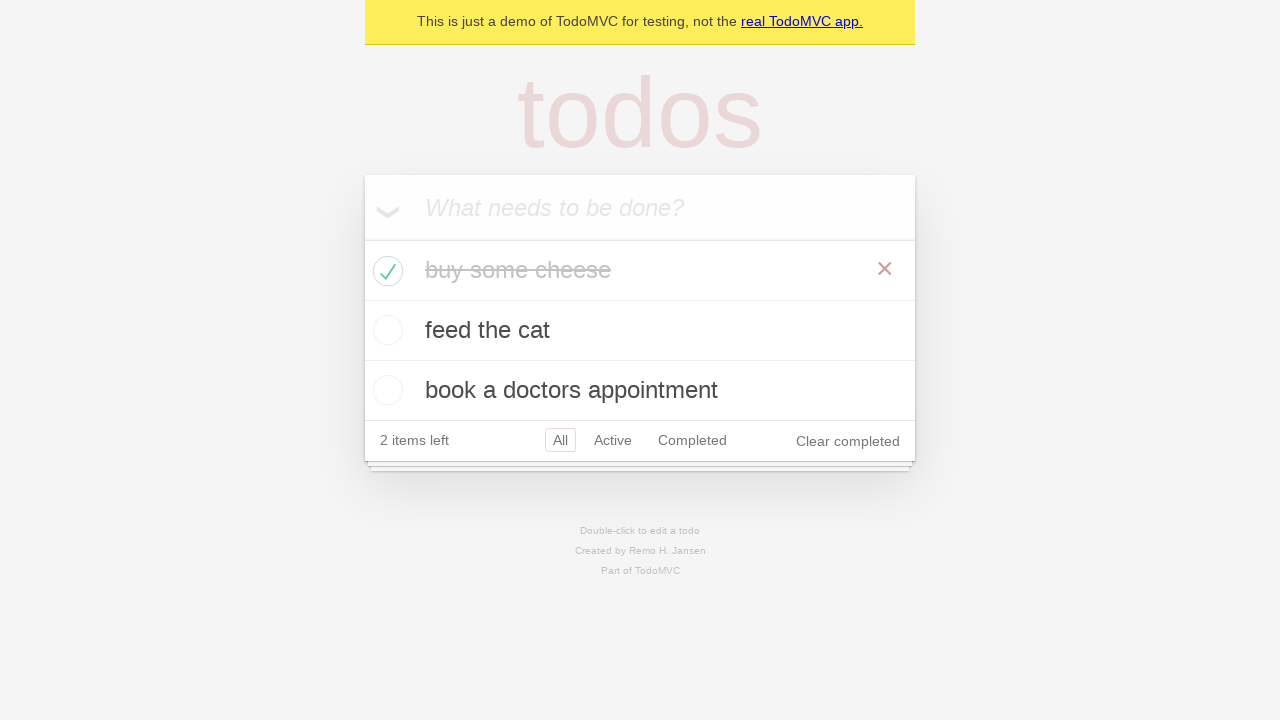

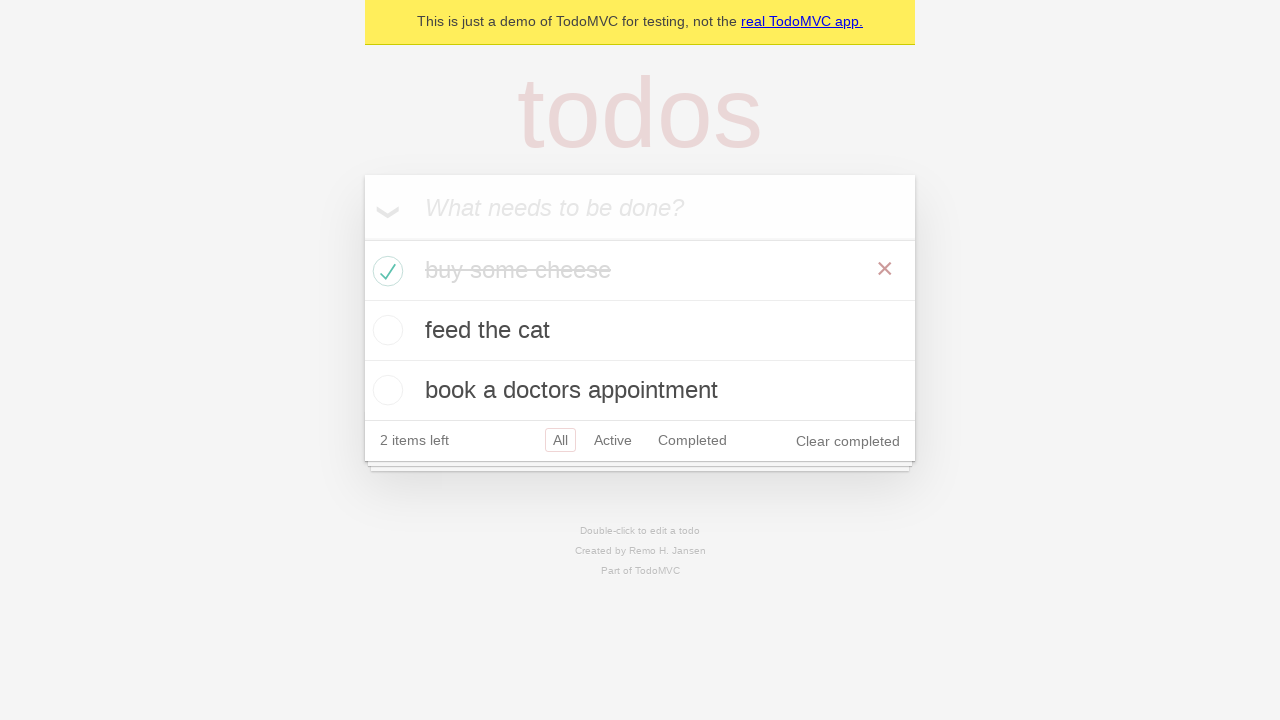